Tests a signup/contact form by filling in first name, last name, and email fields, pressing Enter after each field entry.

Starting URL: http://secure-retreat-92358.herokuapp.com/

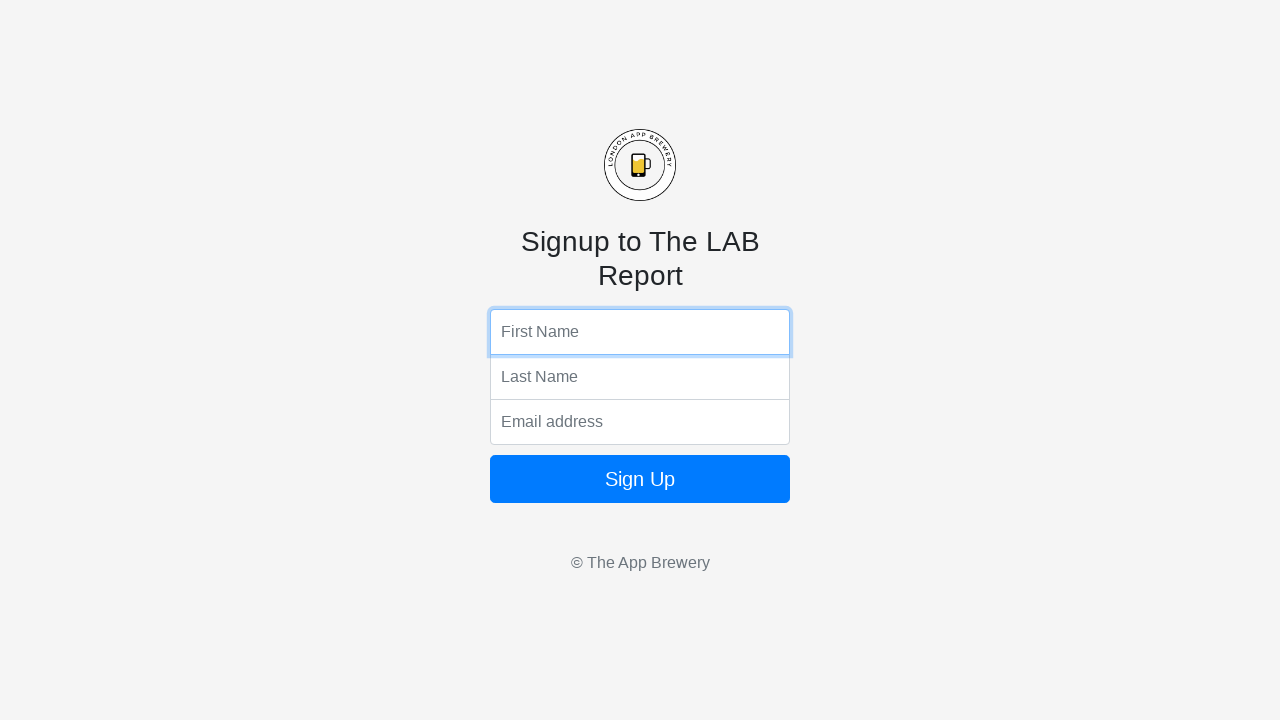

Filled first name field with 'Marcus' on input[name='fName']
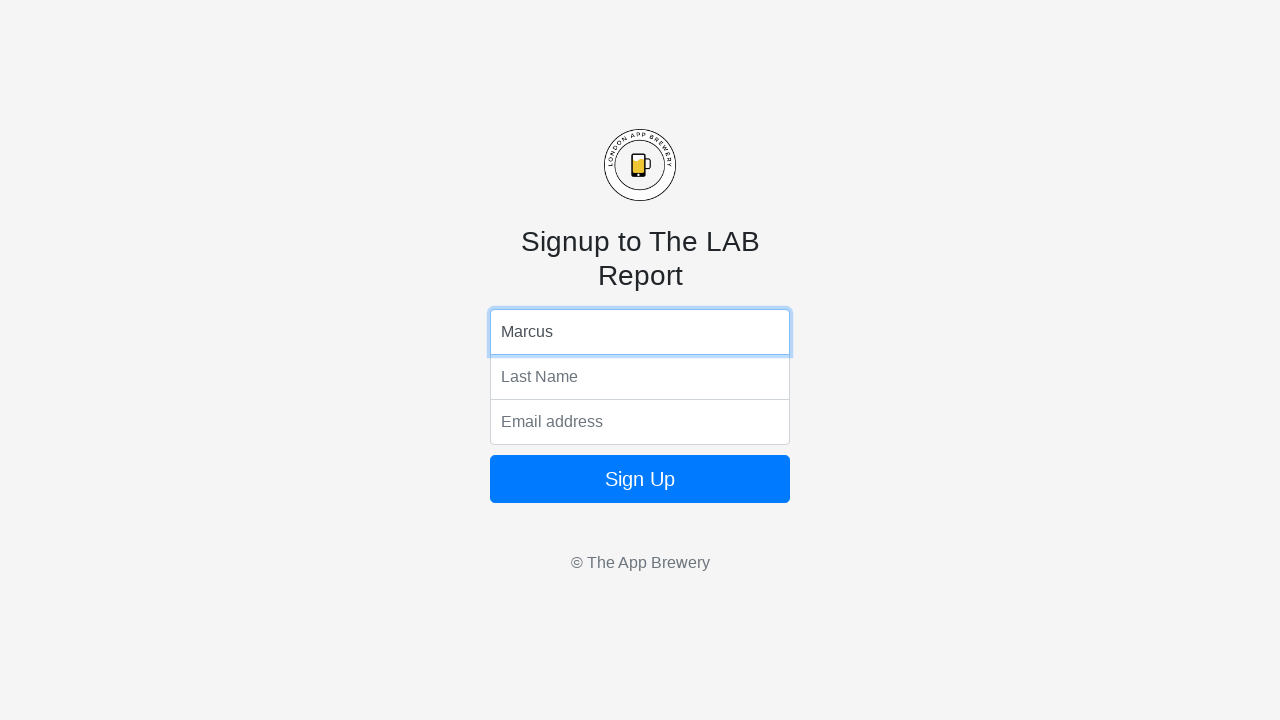

Pressed Enter after first name entry on input[name='fName']
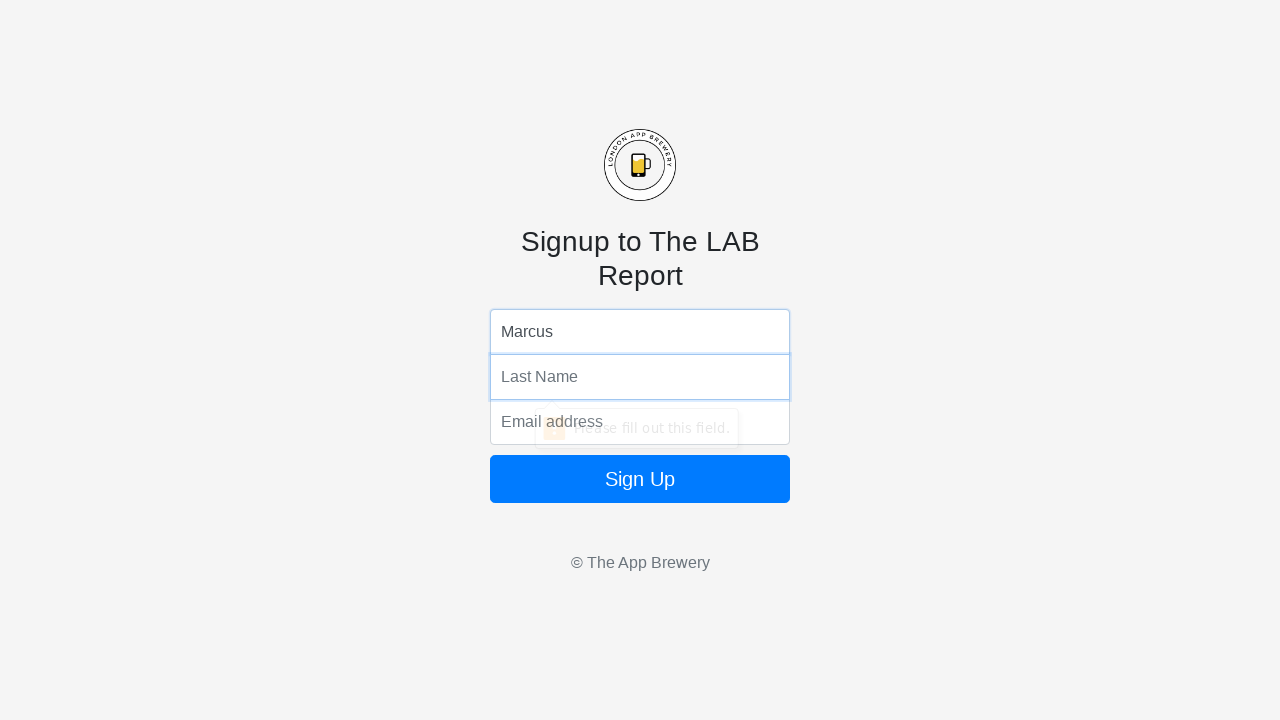

Filled last name field with 'Johnson' on input[name='lName']
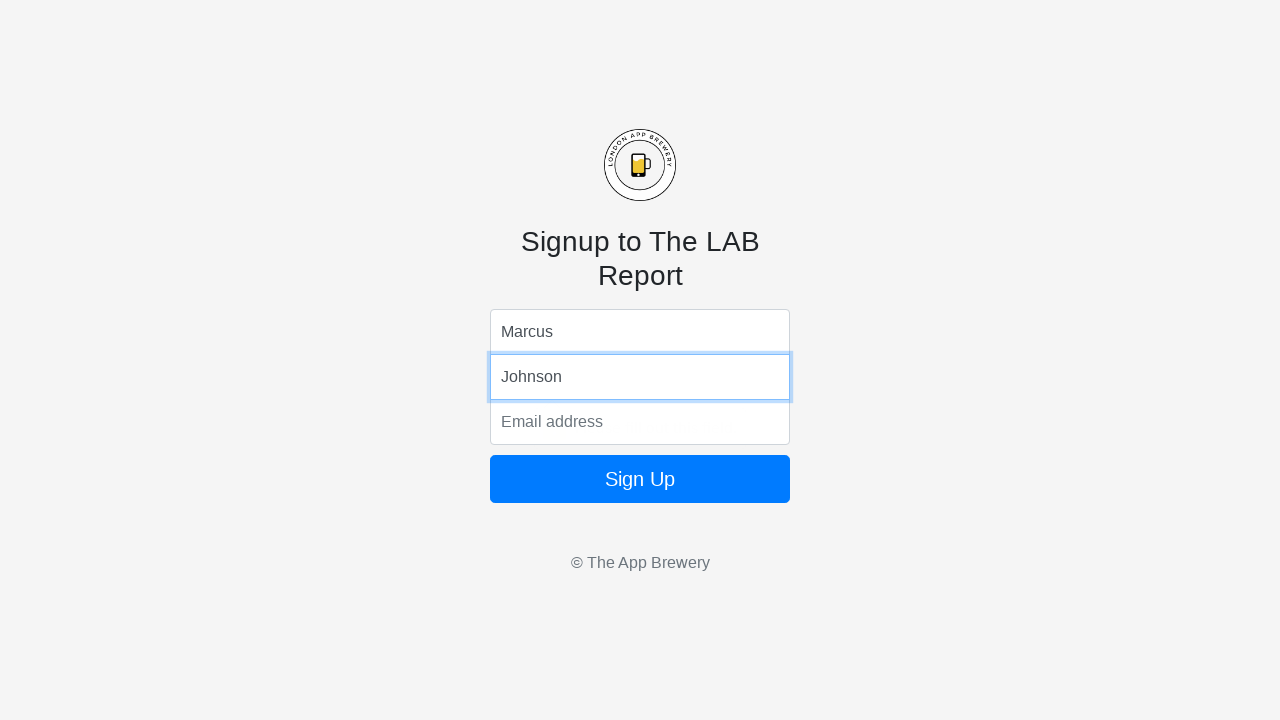

Pressed Enter after last name entry on input[name='lName']
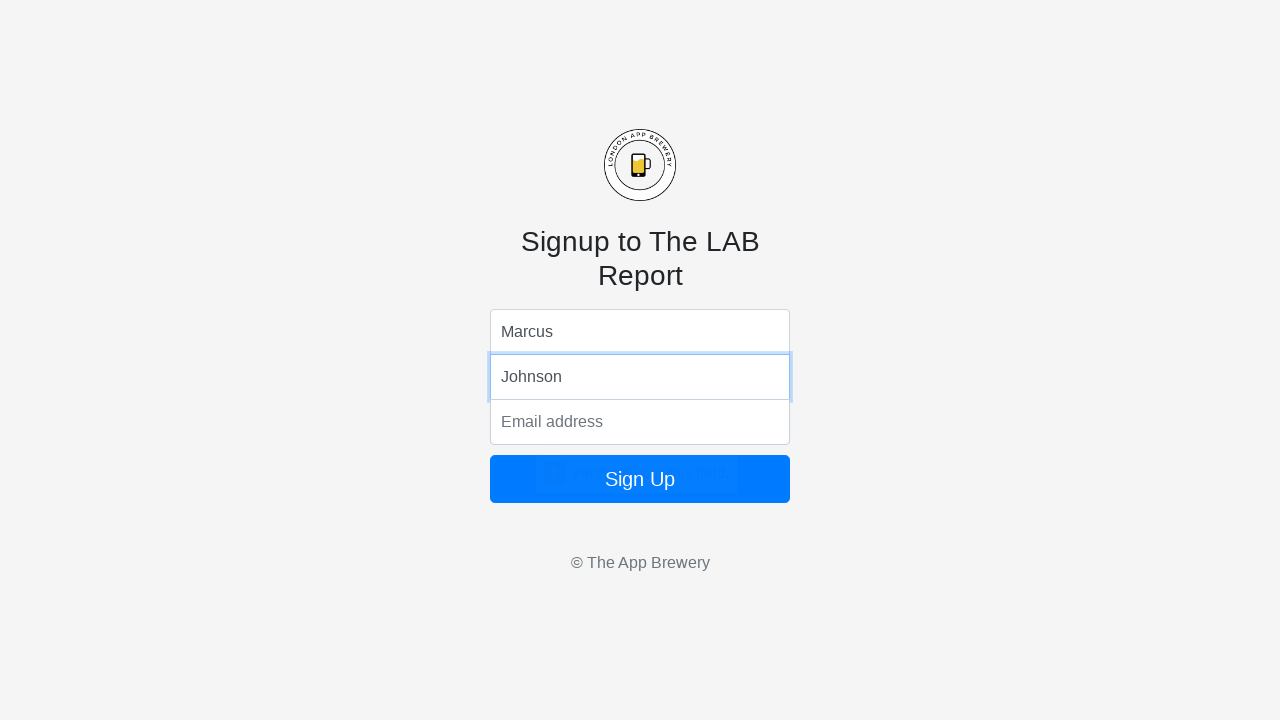

Filled email field with 'marcus.johnson@example.com' on input[name='email']
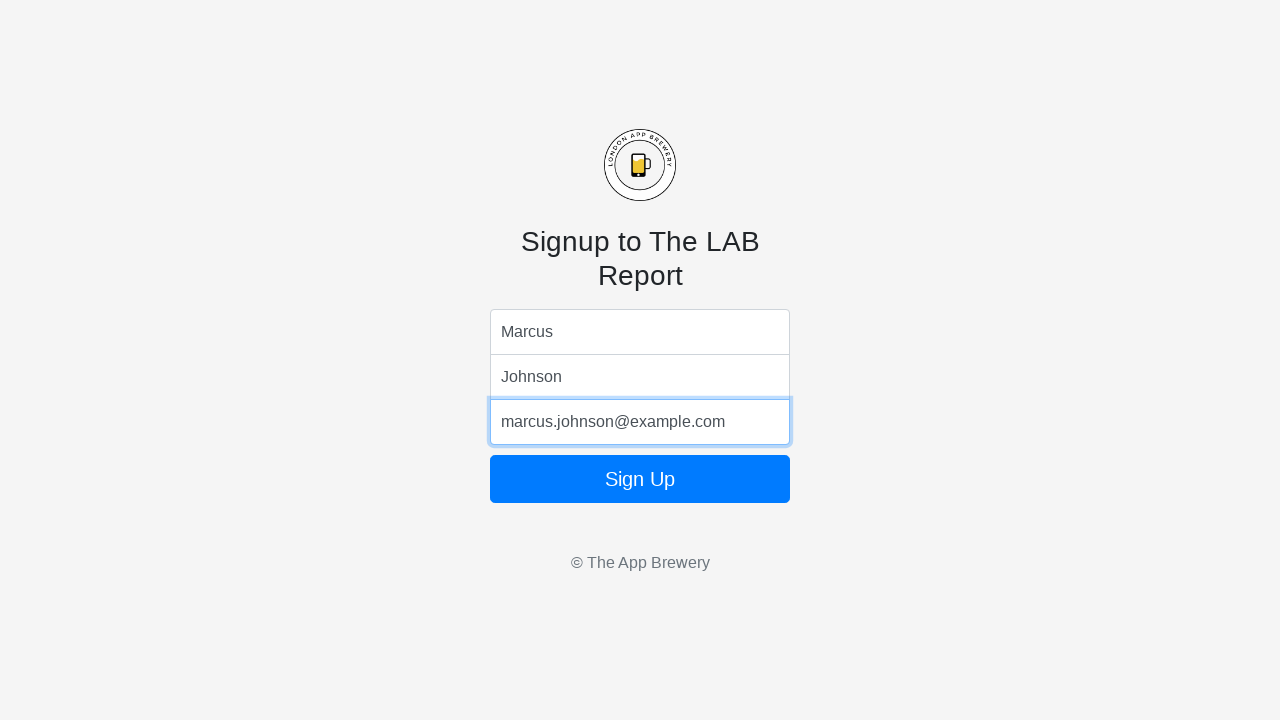

Pressed Enter to submit the form on input[name='email']
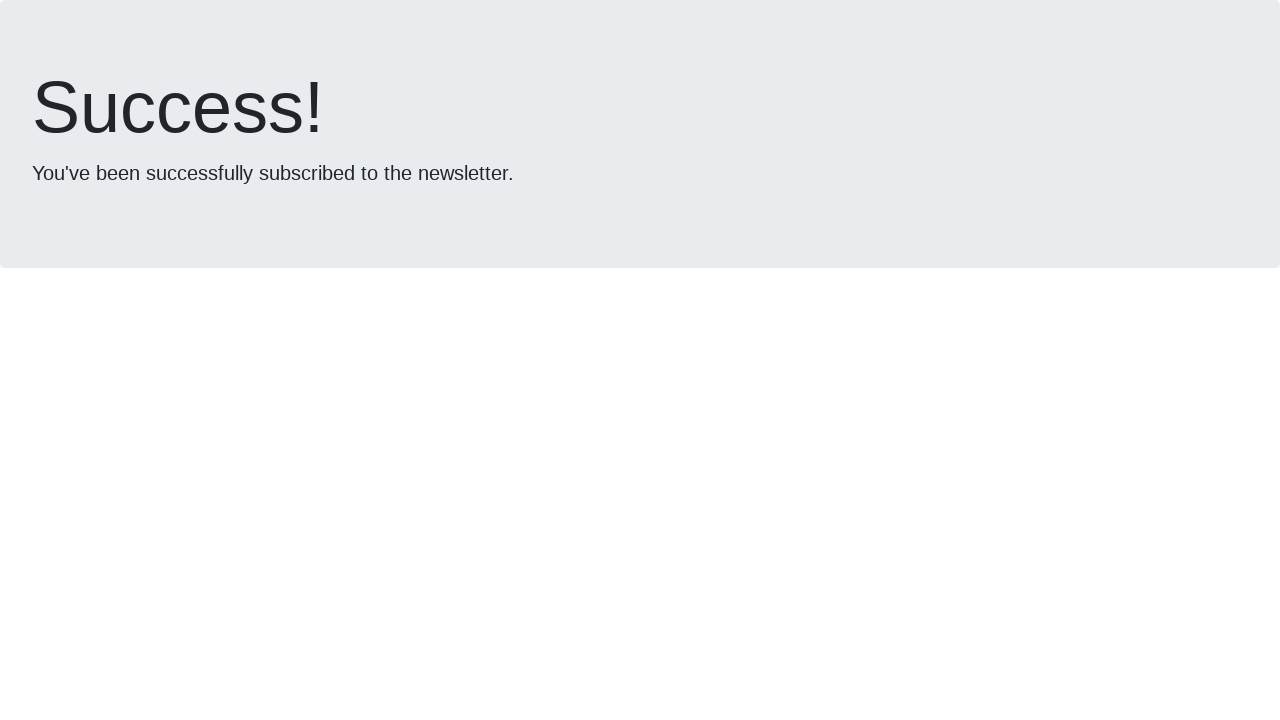

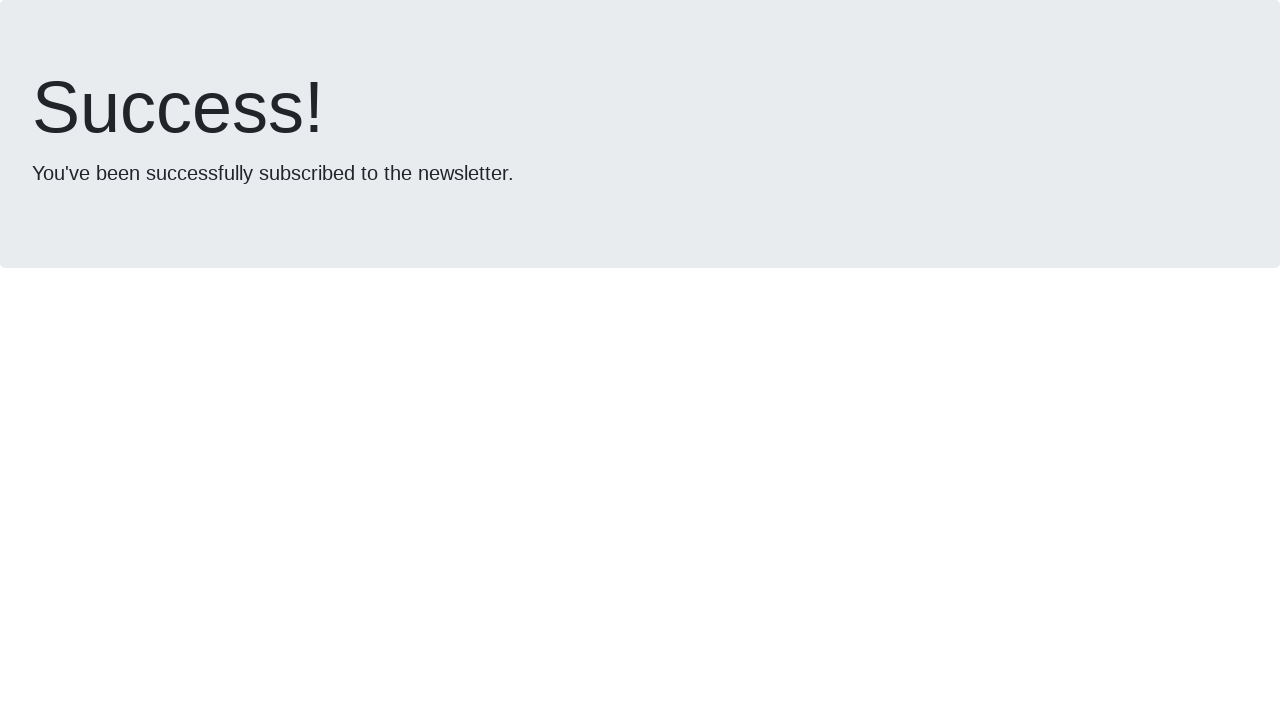